Tests card number validation by entering a valid card number and verifying no error message appears

Starting URL: https://sandbox.cardpay.com/MI/cardpayment2.html?orderXml=PE9SREVSIFdBTExFVF9JRD0nODI5OScgT1JERVJfTlVNQkVSPSc0NTgyMTEnIEFNT1VOVD0nMjkxLjg2JyBDVVJSRU5DWT0nRVVSJyAgRU1BSUw9J2N1c3RvbWVyQGV4YW1wbGUuY29tJz4KPEFERFJFU1MgQ09VTlRSWT0nVVNBJyBTVEFURT0nTlknIFpJUD0nMTAwMDEnIENJVFk9J05ZJyBTVFJFRVQ9JzY3NyBTVFJFRVQnIFBIT05FPSc4NzY5OTA5MCcgVFlQRT0nQklMTElORycvPgo8L09SREVSPg==&sha512=998150a2b27484b776a1628bfe7505a9cb430f276dfa35b14315c1c8f03381a90490f6608f0dcff789273e05926cd782e1bb941418a9673f43c47595aa7b8b0d

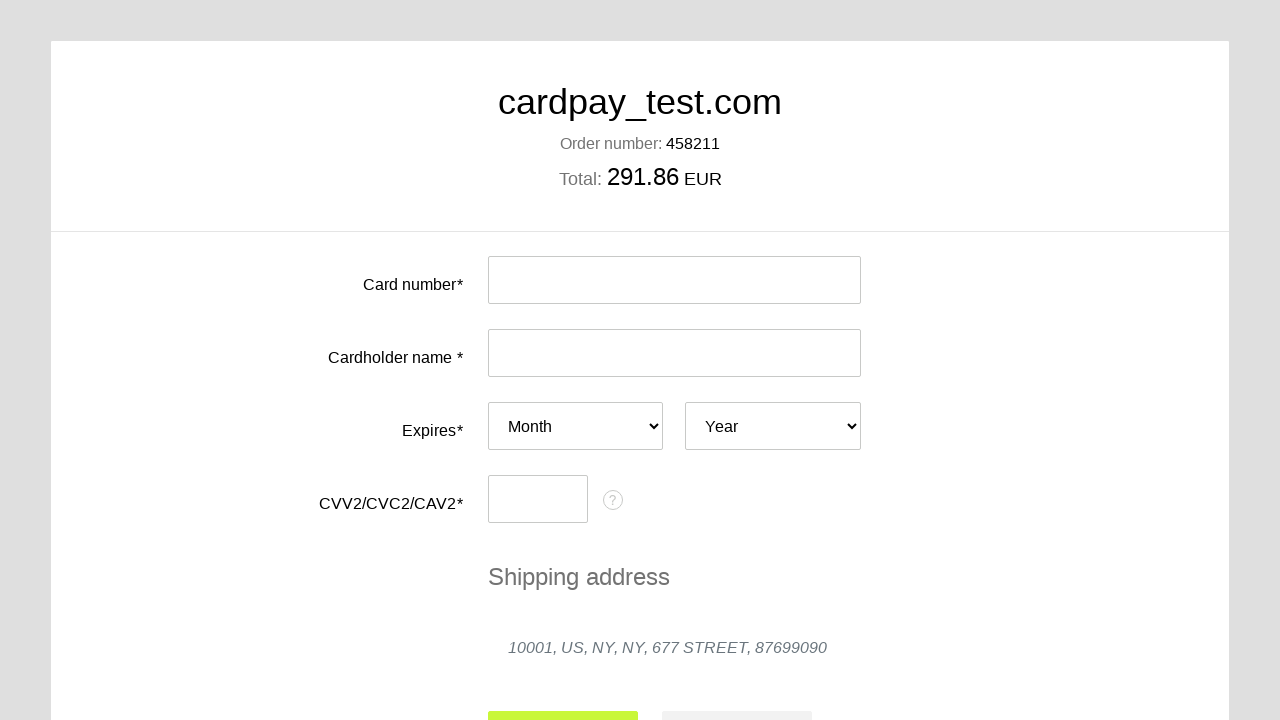

Clicked card number input field at (674, 280) on #input-card-number
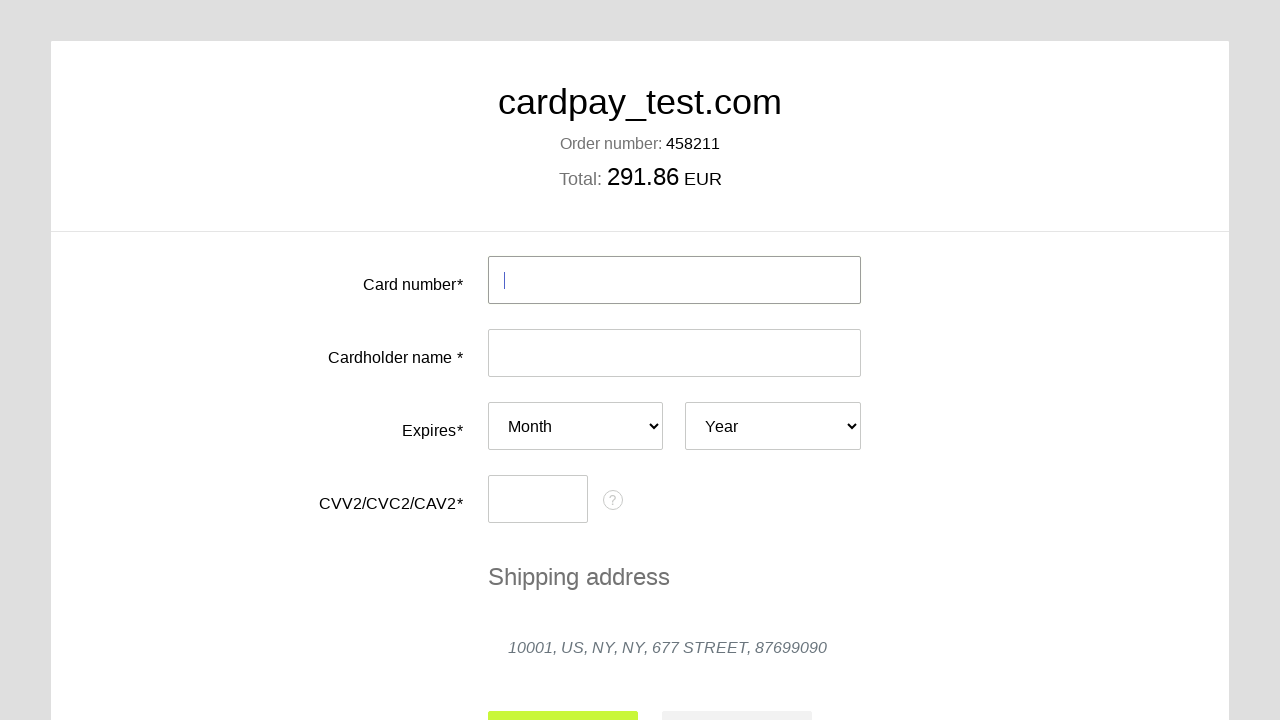

Filled card number field with valid card number 4000000000000002 on #input-card-number
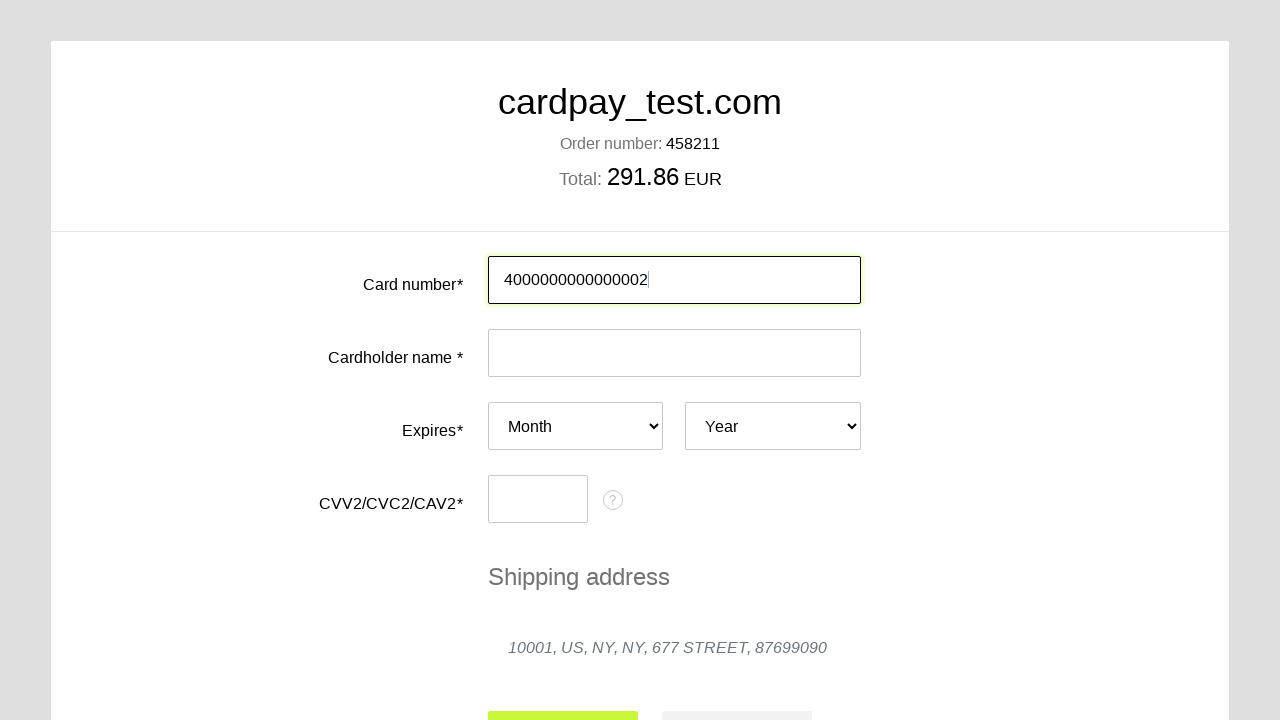

Clicked card number field to trigger validation at (581, 280) on #card-number-field
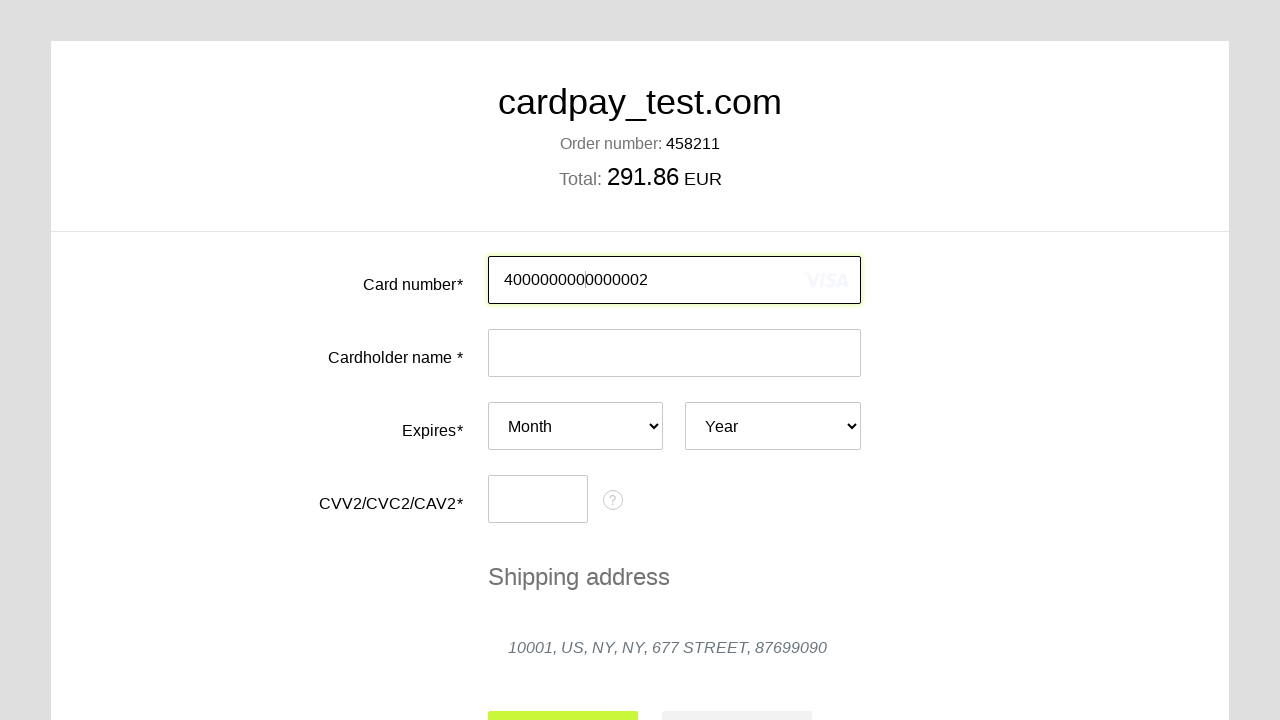

Clicked payment data area to blur card number field at (640, 432) on #payment-data
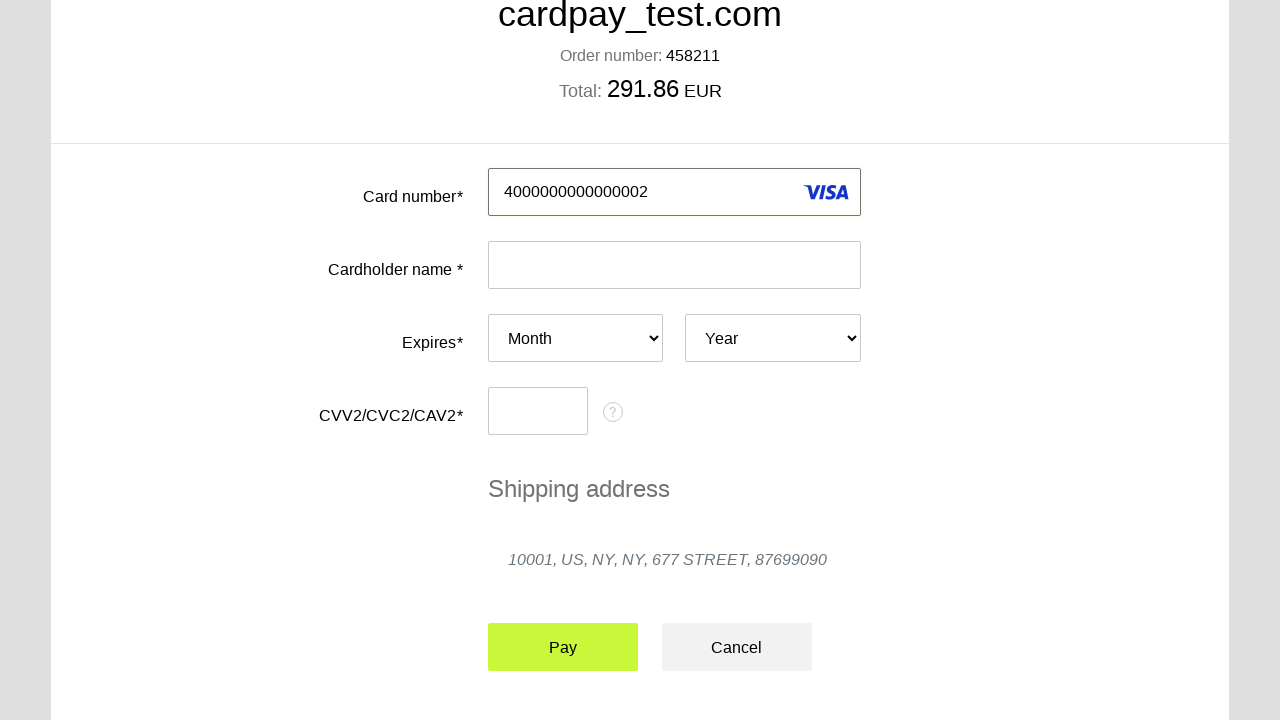

Located error message elements for card number field
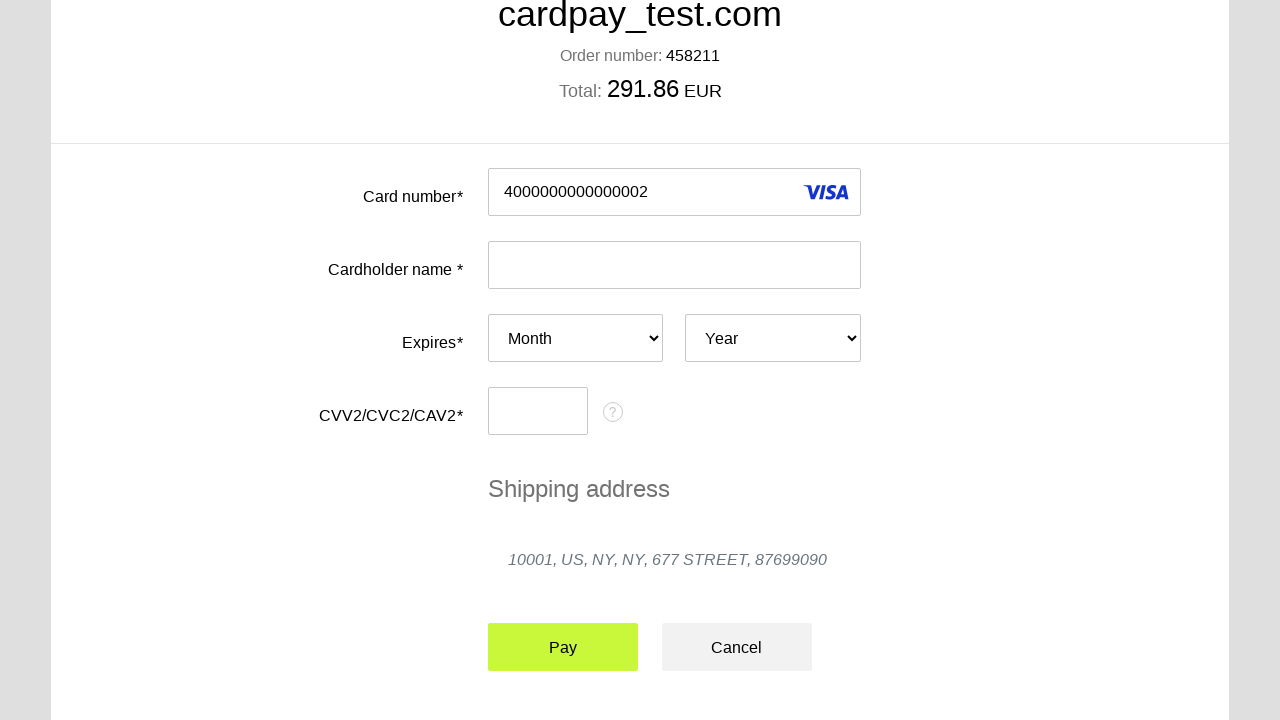

Verified no error message is displayed for valid card number
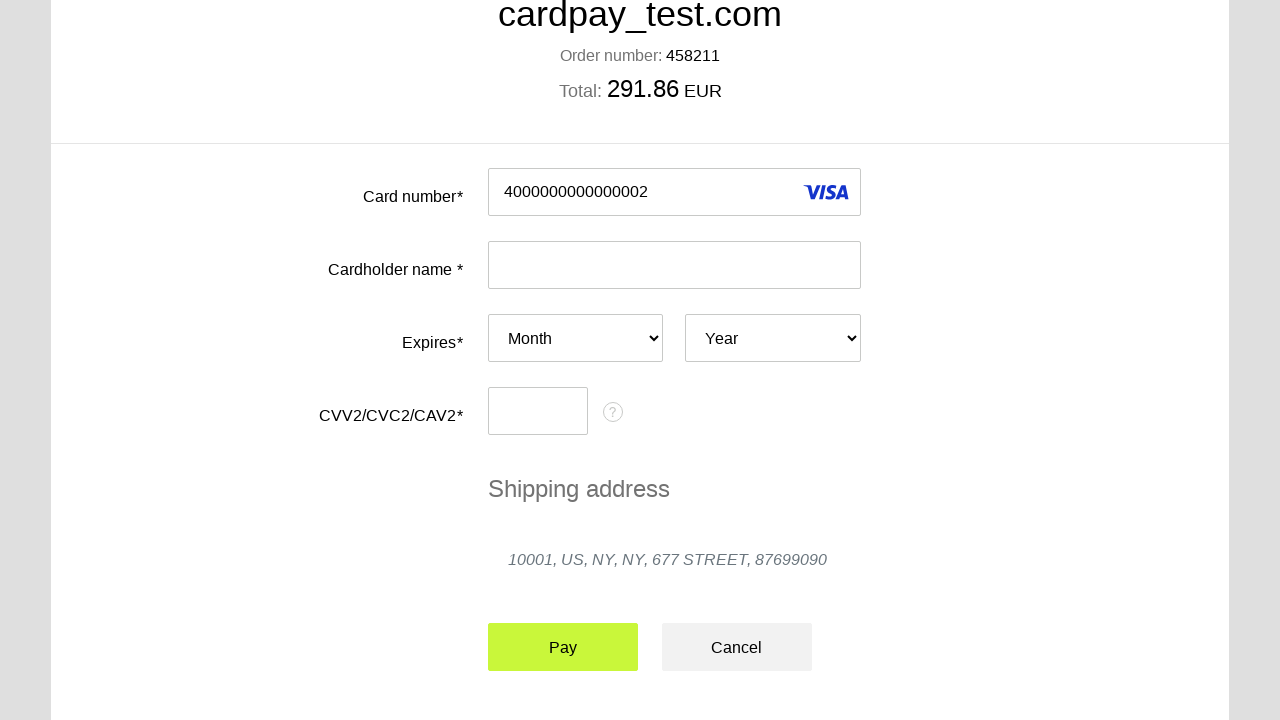

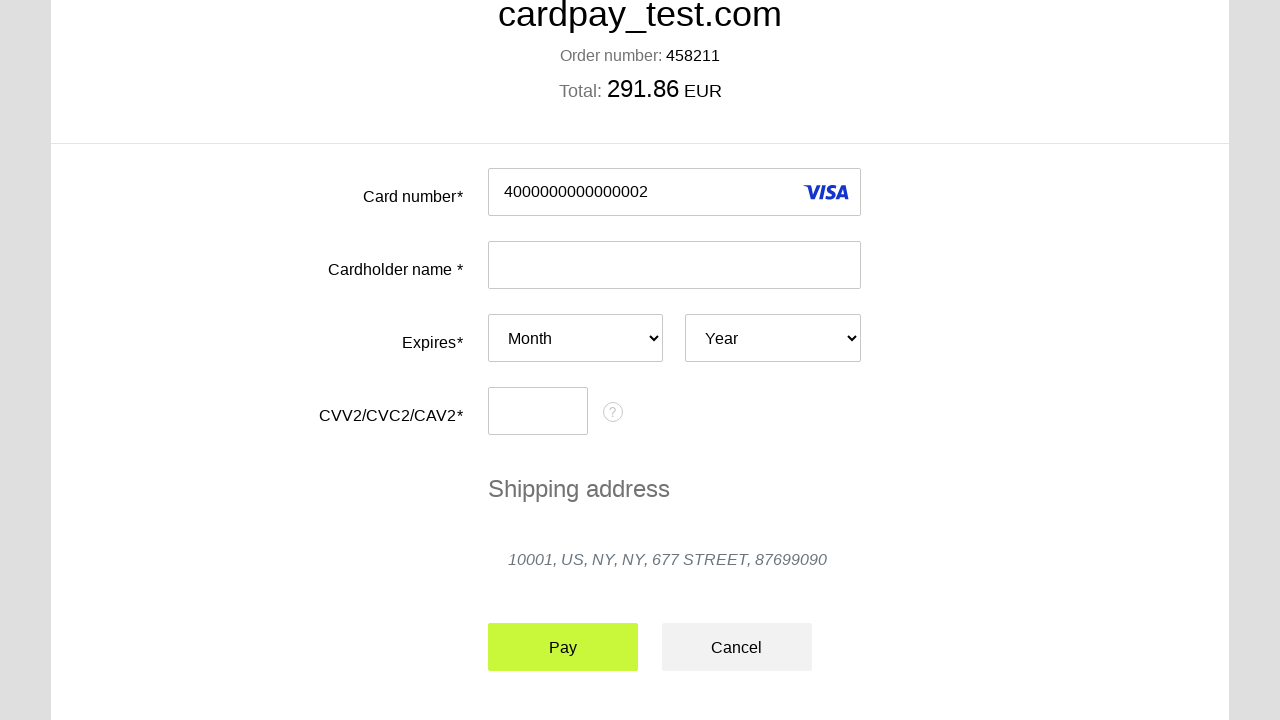